Tests checkbox functionality by clicking and verifying selection state

Starting URL: https://rahulshettyacademy.com/dropdownsPractise/

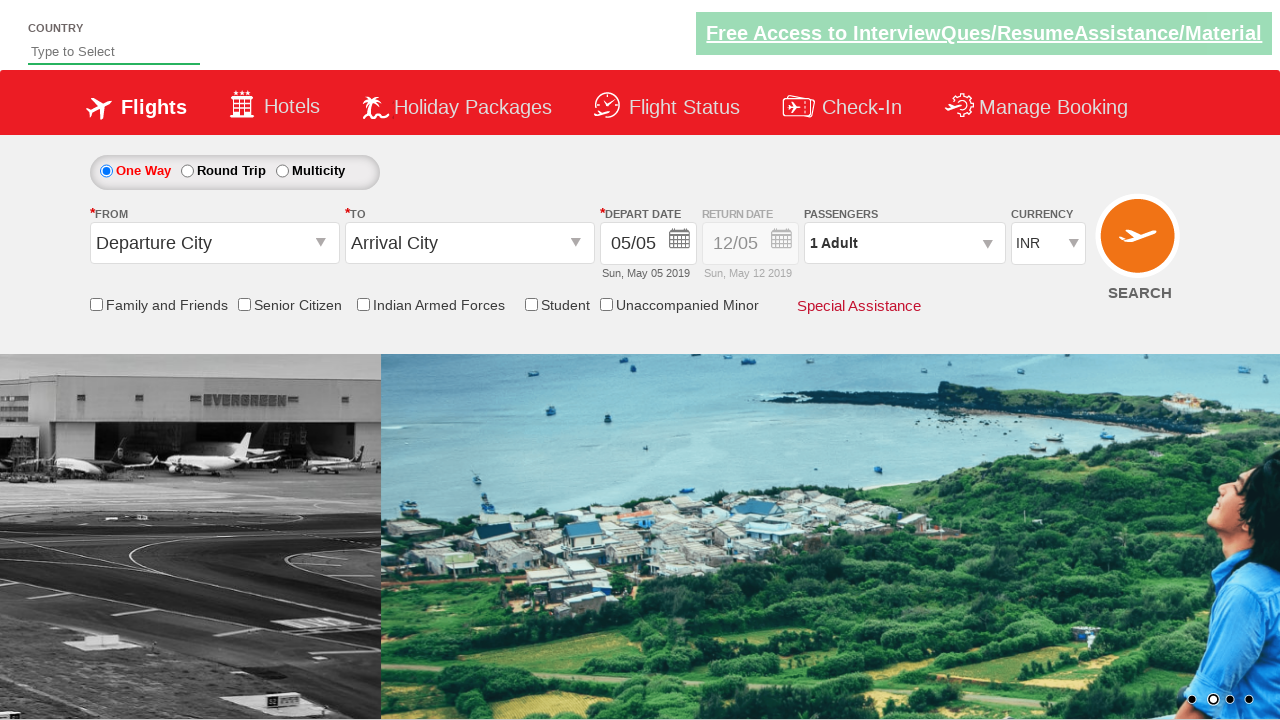

Navigated to https://rahulshettyacademy.com/dropdownsPractise/
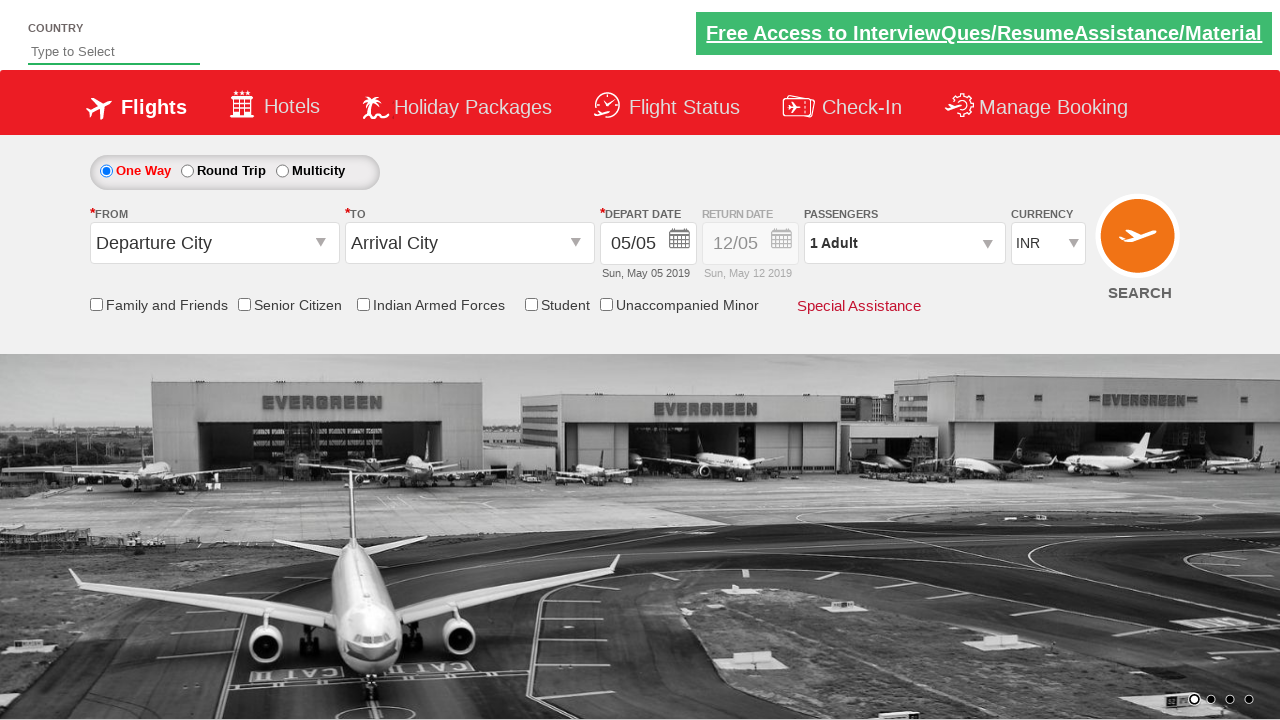

Clicked the friends and family checkbox at (96, 304) on #ctl00_mainContent_chk_friendsandfamily
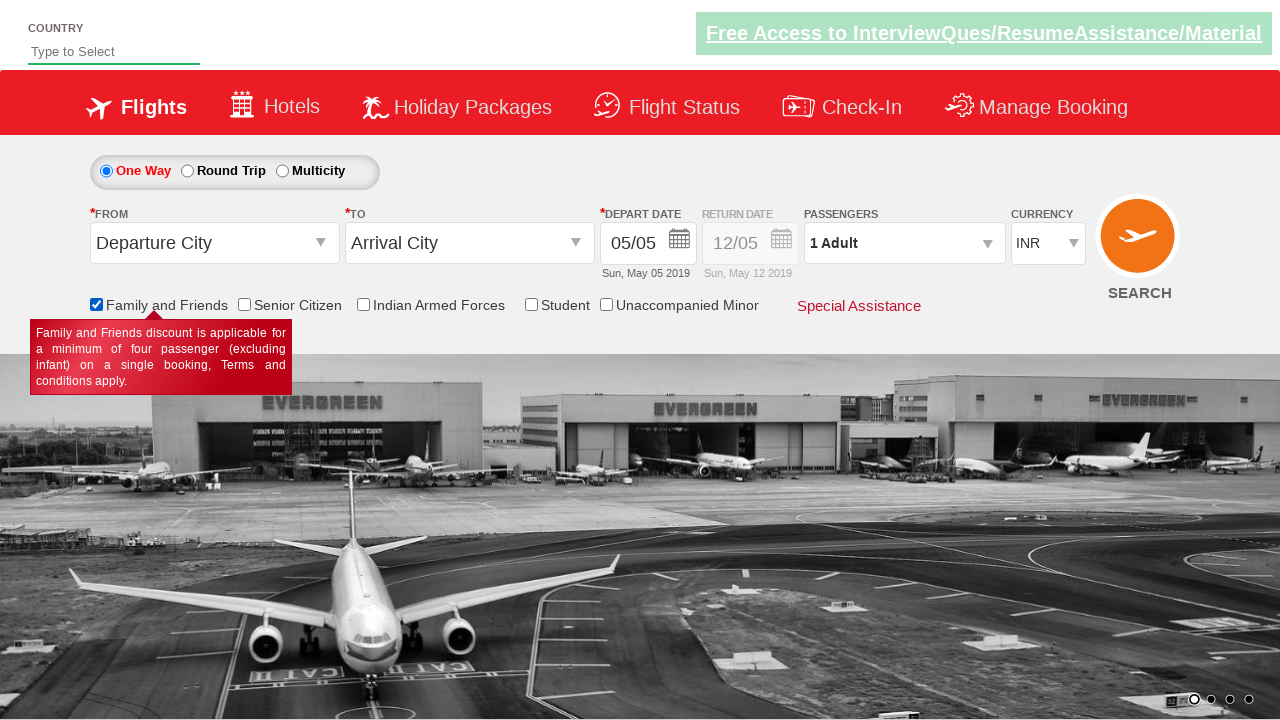

Verified checkbox selection state: True
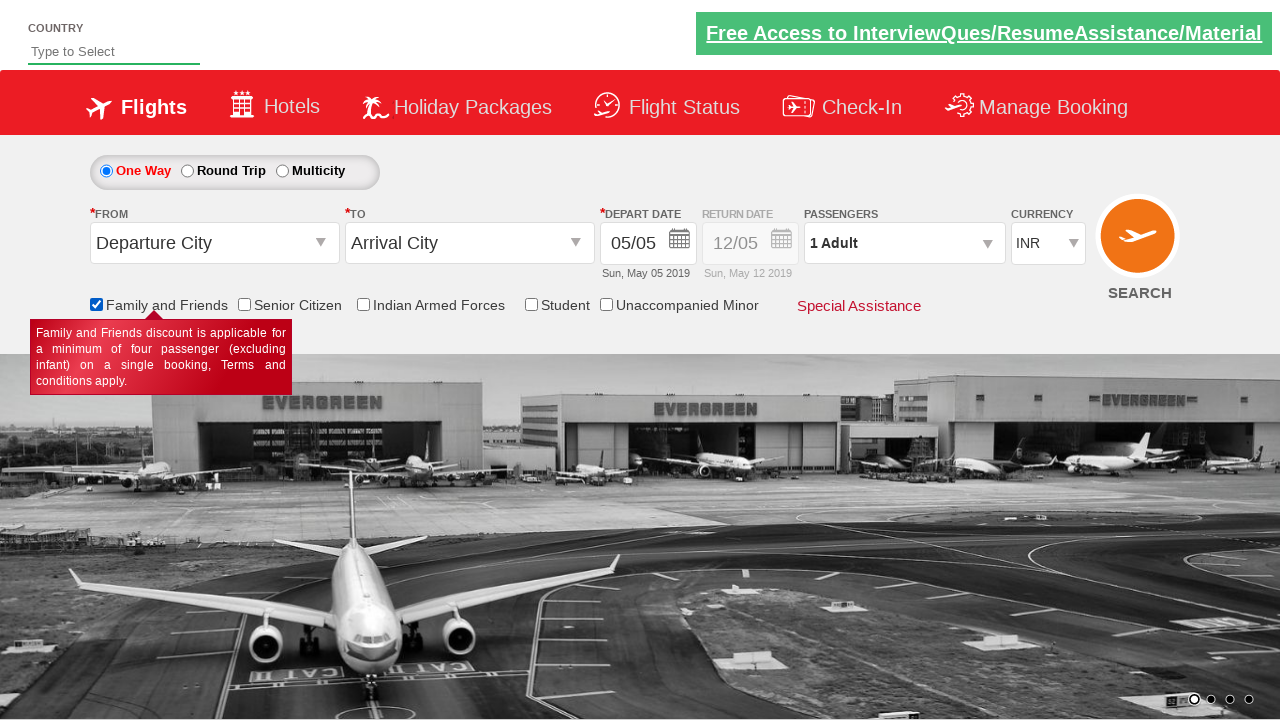

Assertion passed: checkbox is selected
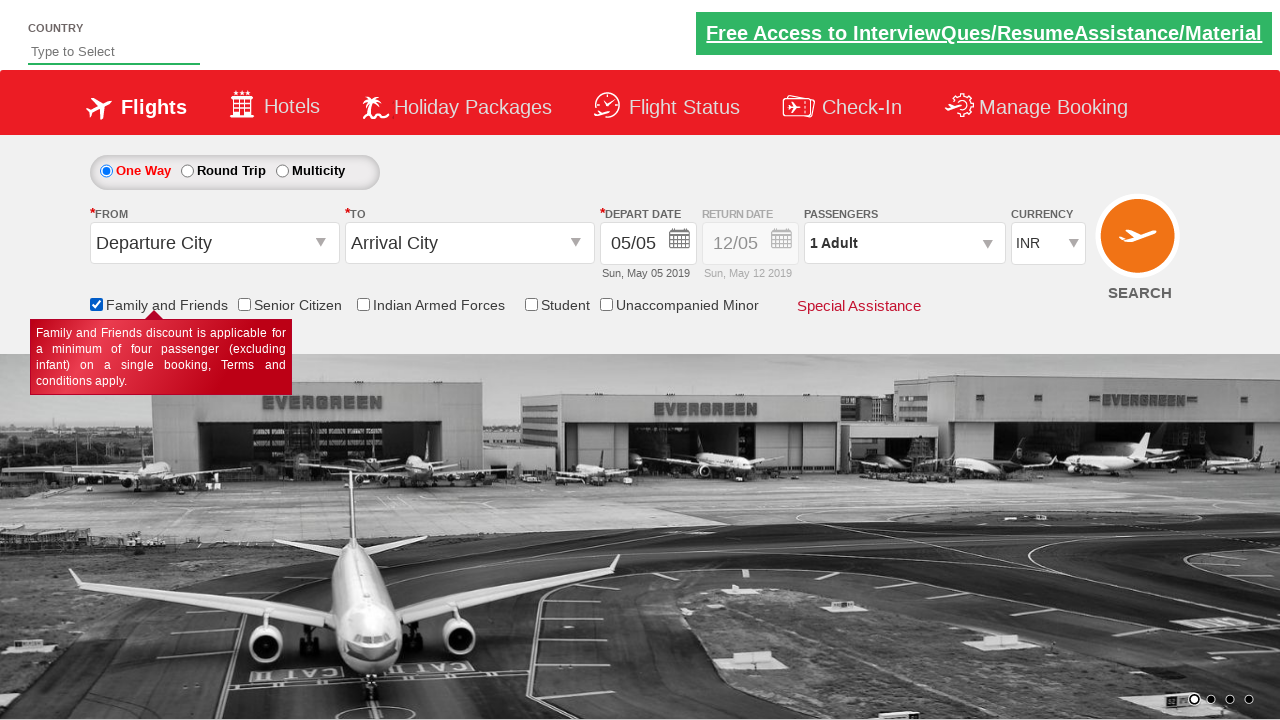

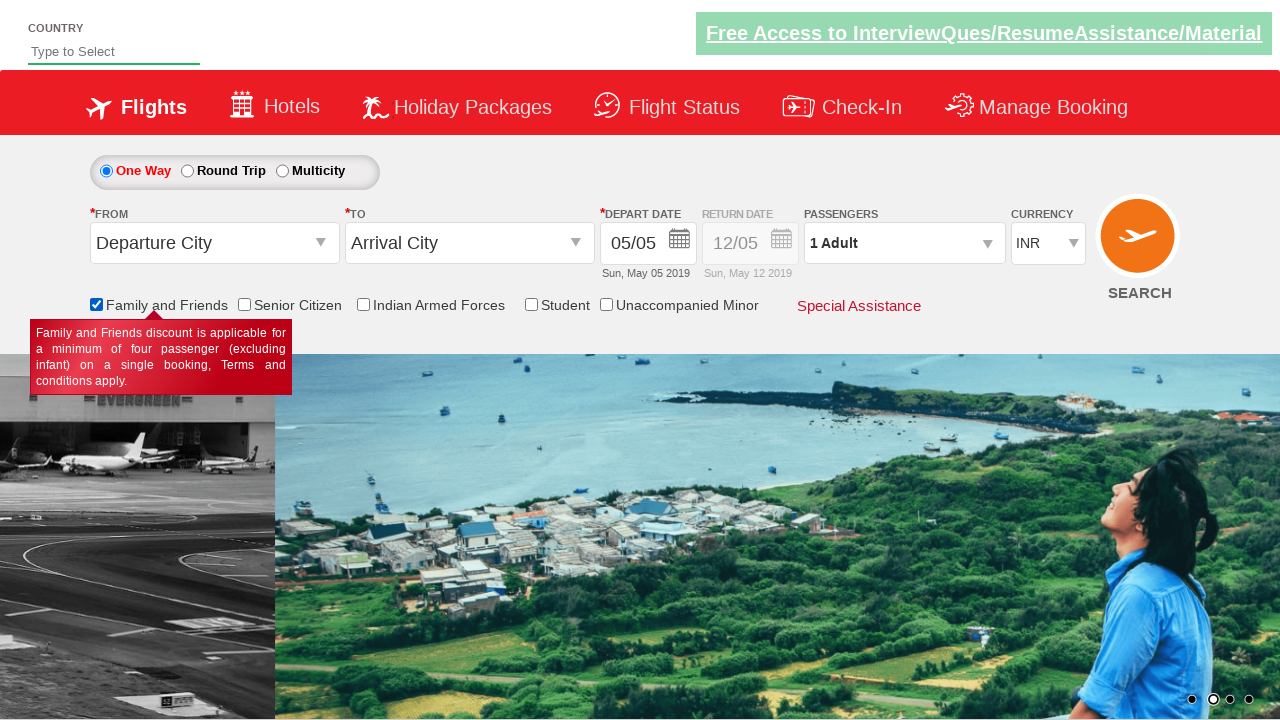